Tests context menu functionality by right-clicking on a designated area and handling the resulting alert dialog

Starting URL: https://the-internet.herokuapp.com/

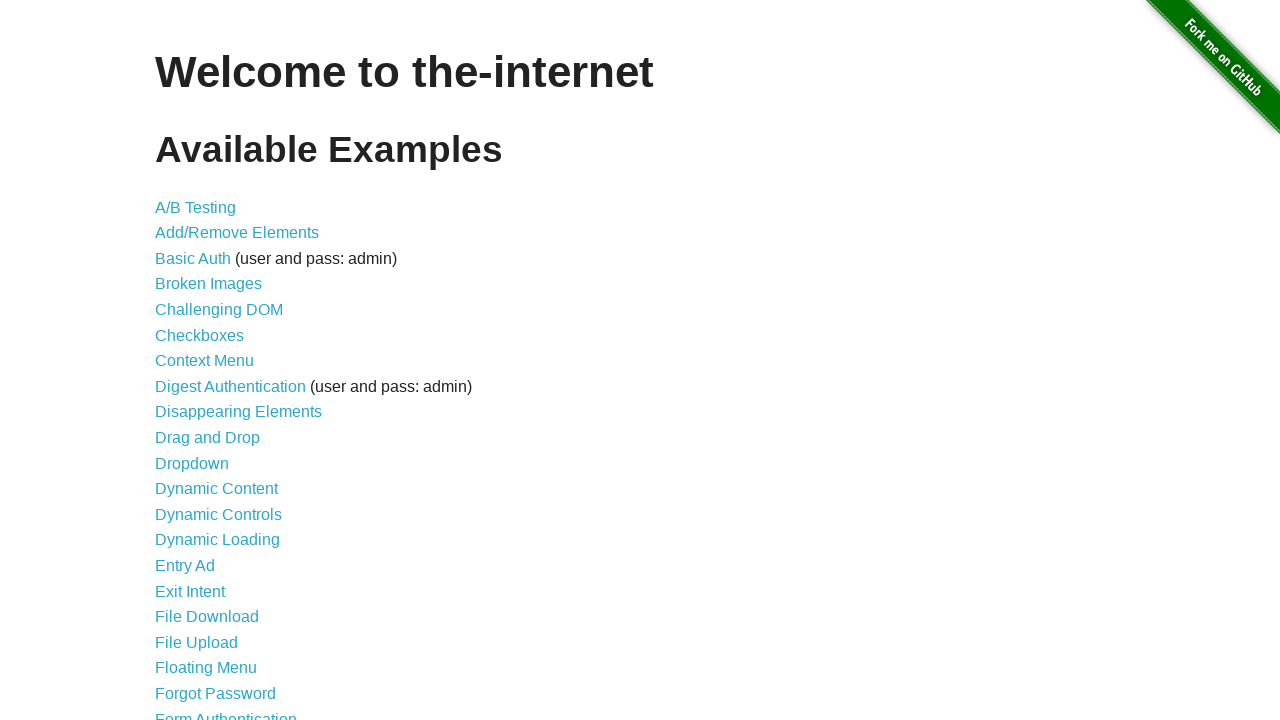

Clicked on Context Menu link at (204, 361) on xpath=//a[text()='Context Menu']
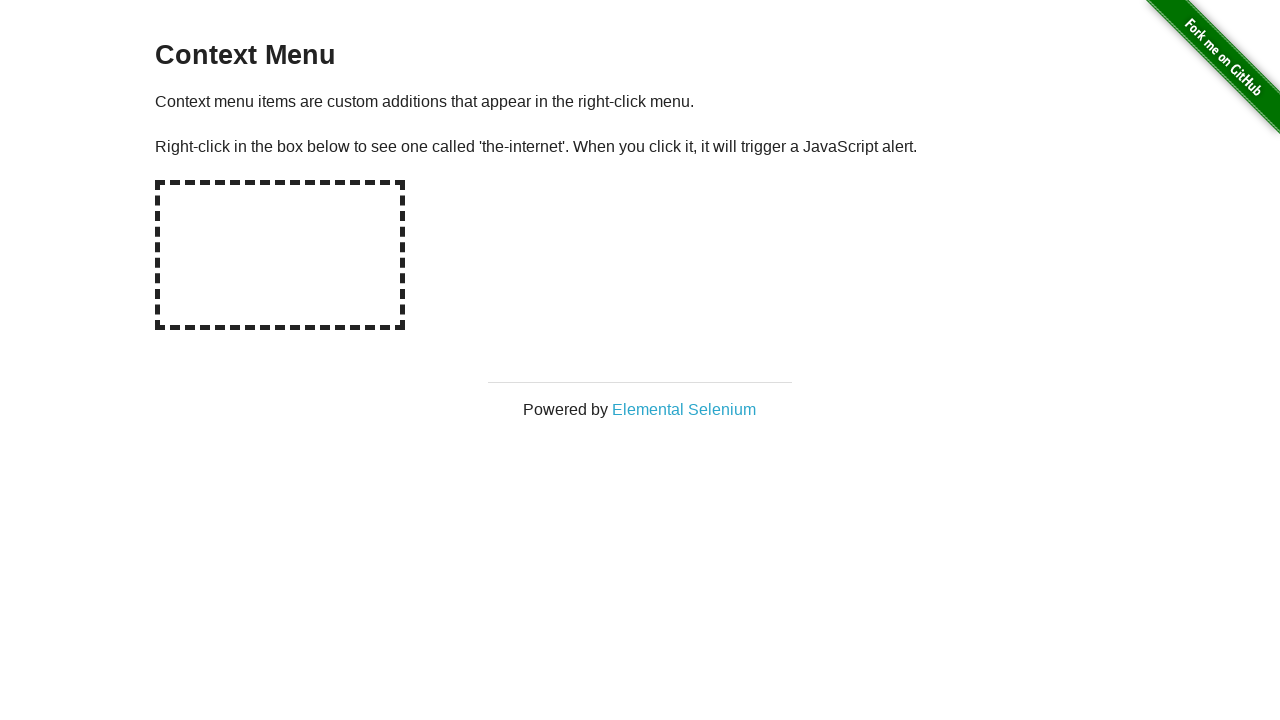

Right-clicked on the context menu hot spot area at (280, 255) on //div[@id='hot-spot']
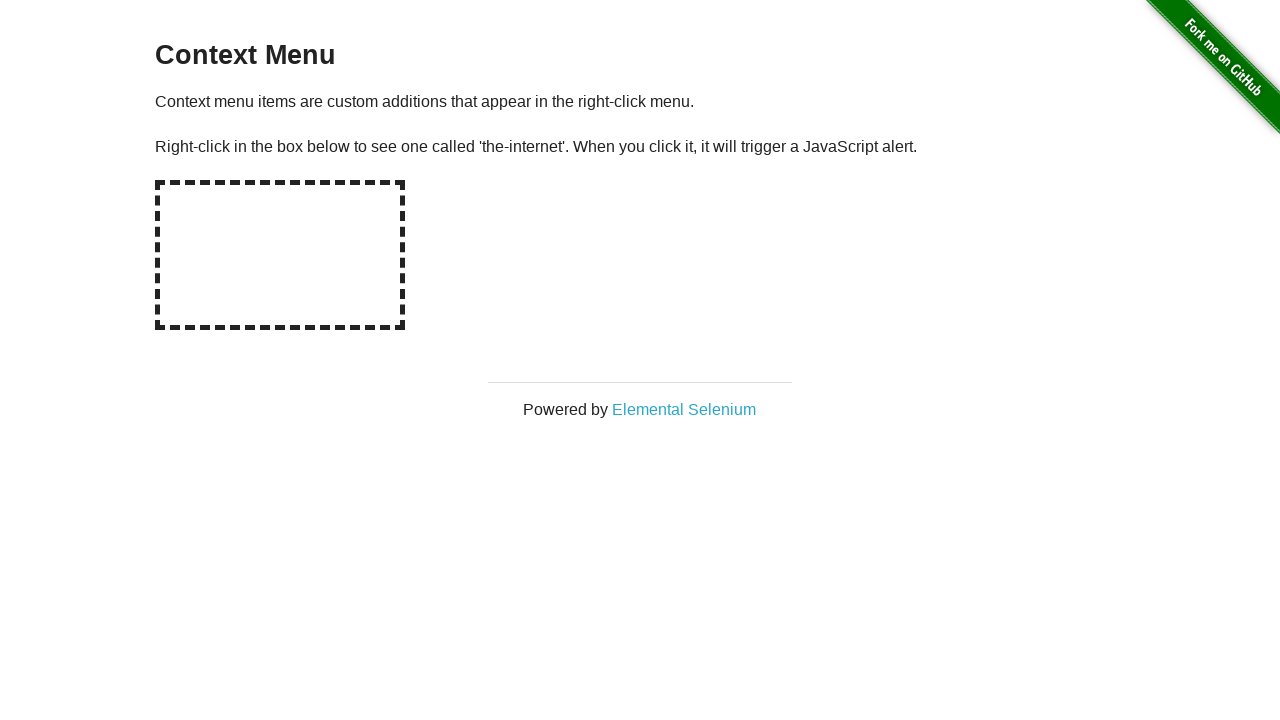

Set up dialog handler to accept alert dialogs
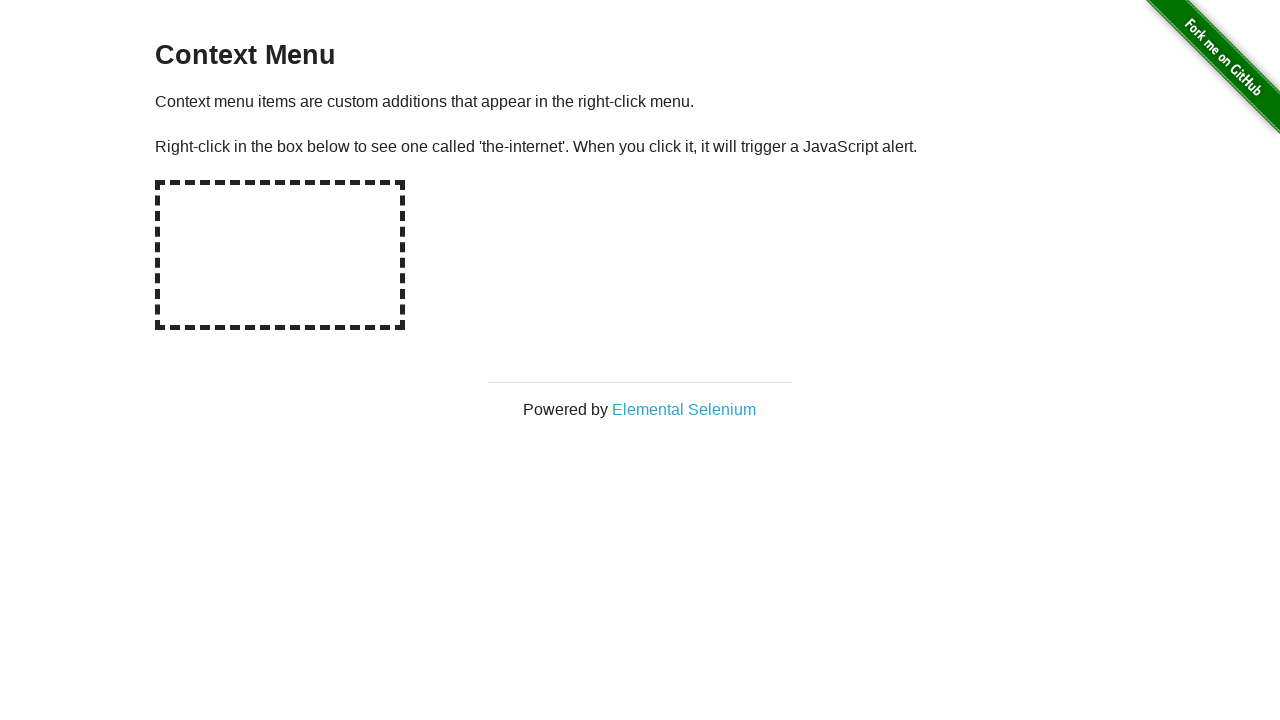

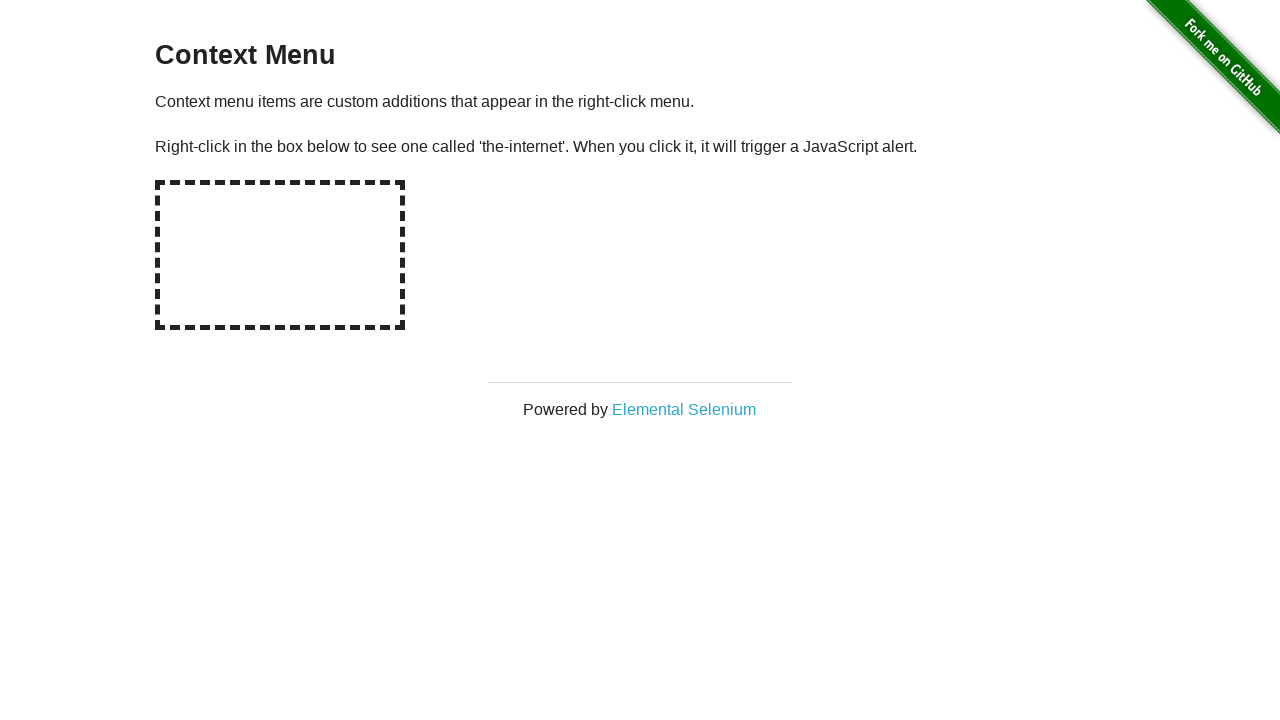